Tests drag and drop functionality on the jQuery UI demo page by dragging an element and dropping it onto a target droppable area within an iframe.

Starting URL: https://jqueryui.com/droppable/

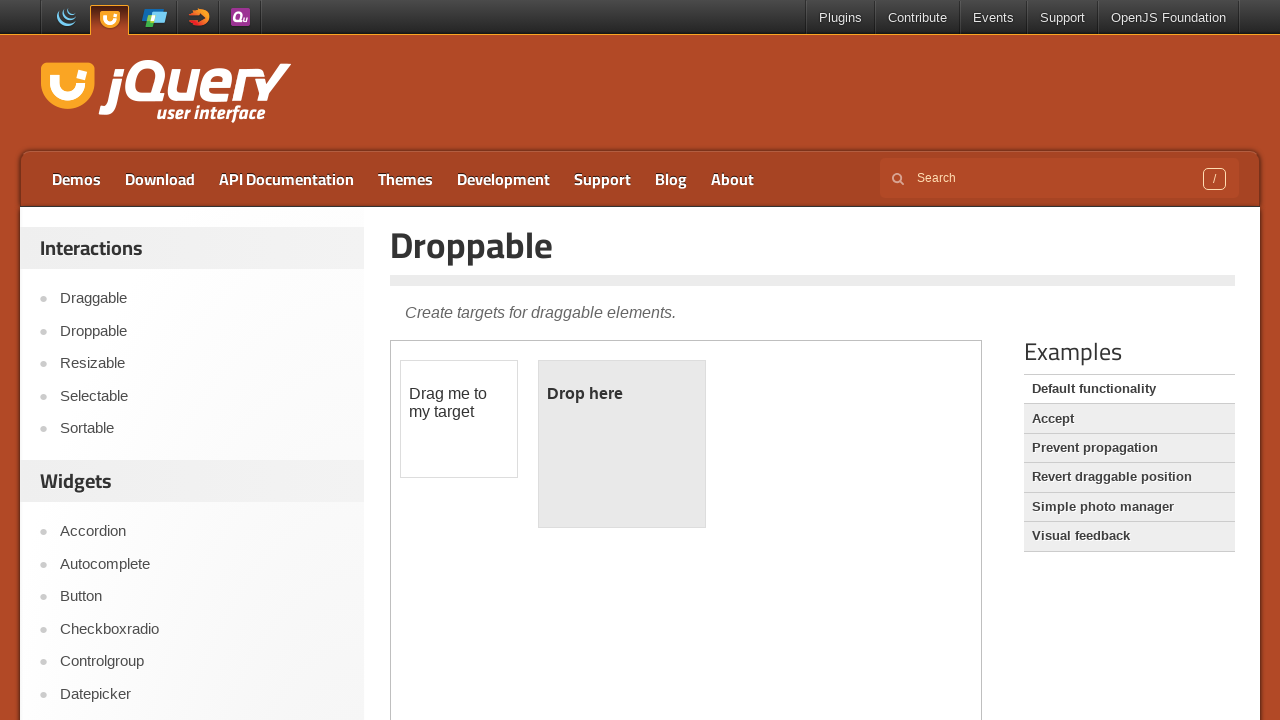

Located and switched to the demo iframe
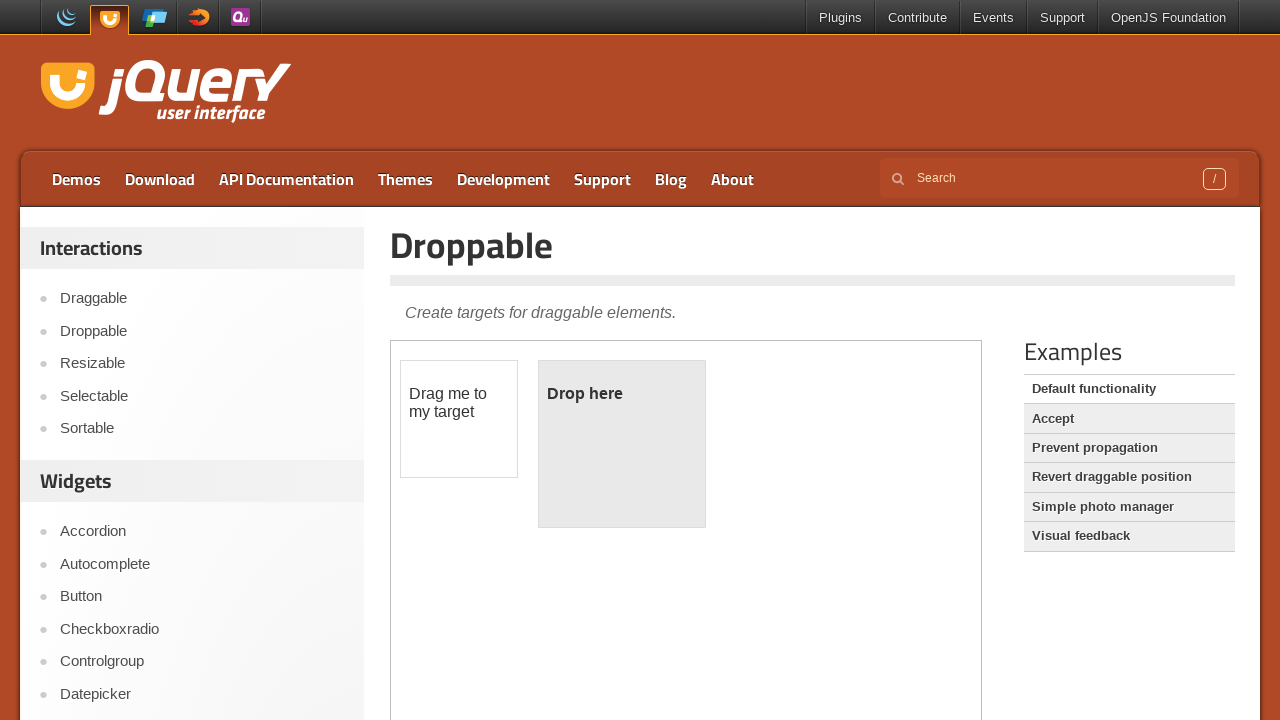

Located the draggable element
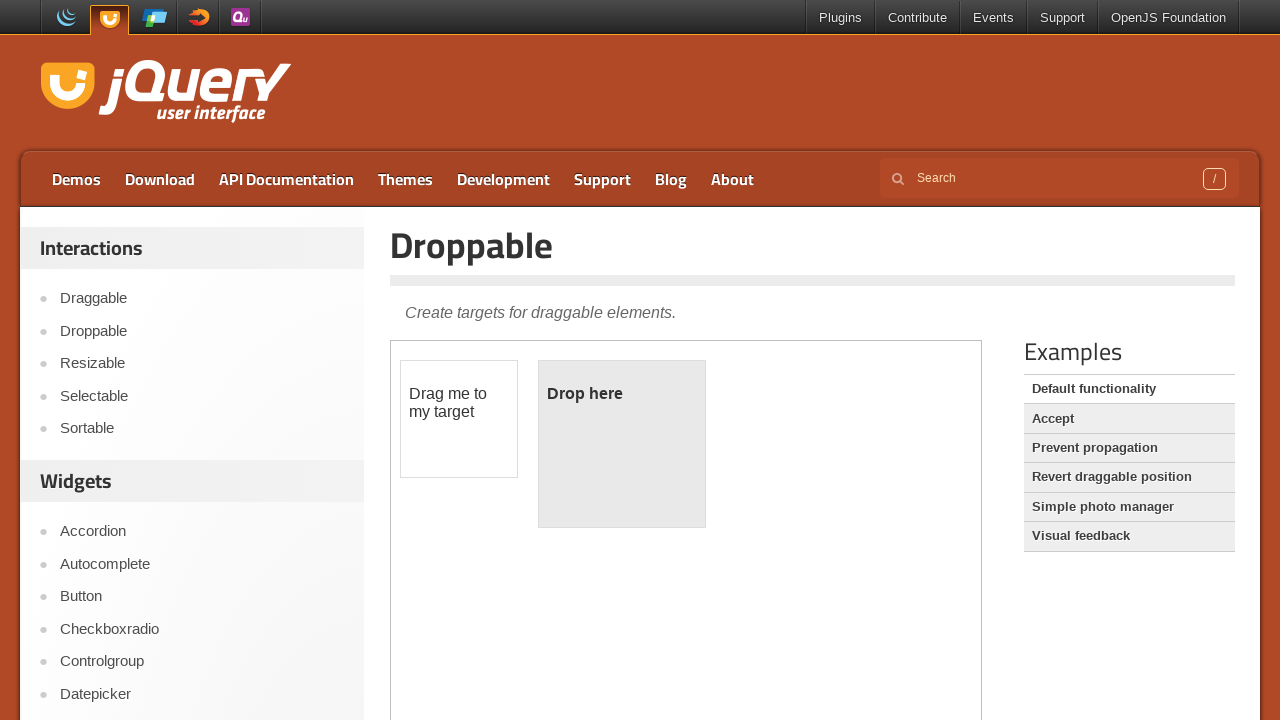

Located the droppable element
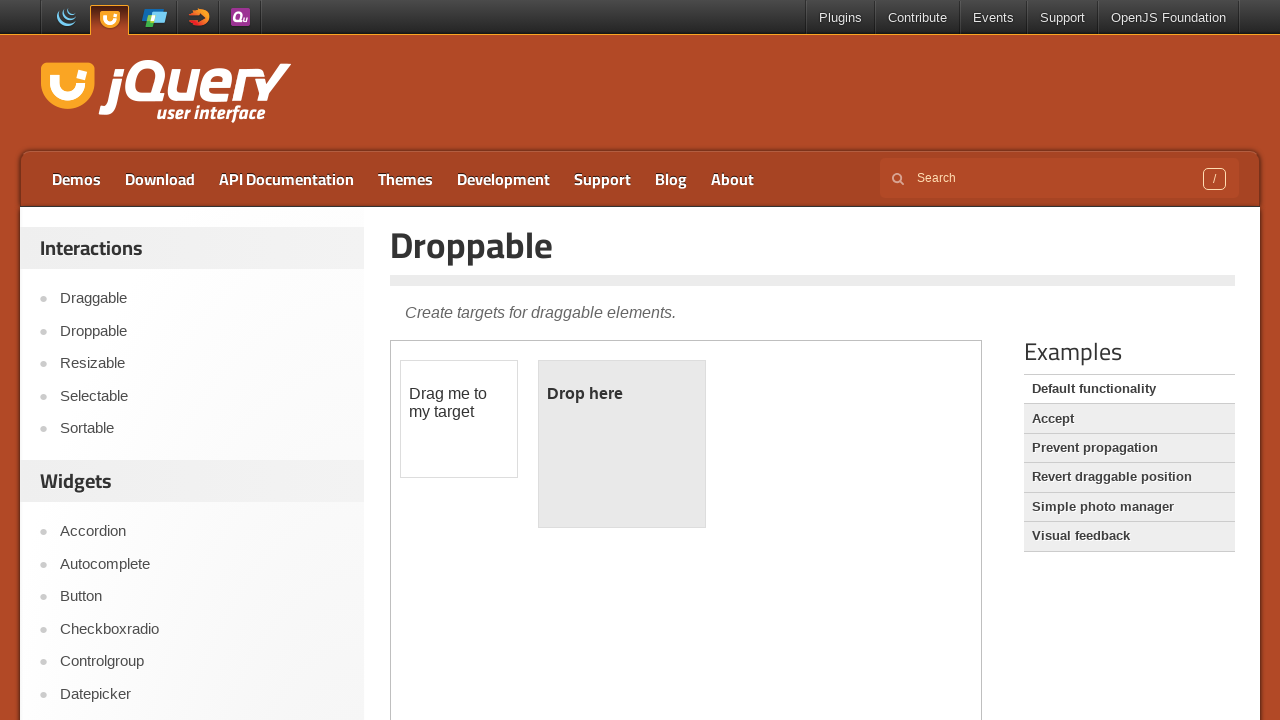

Retrieved bounding box for draggable element
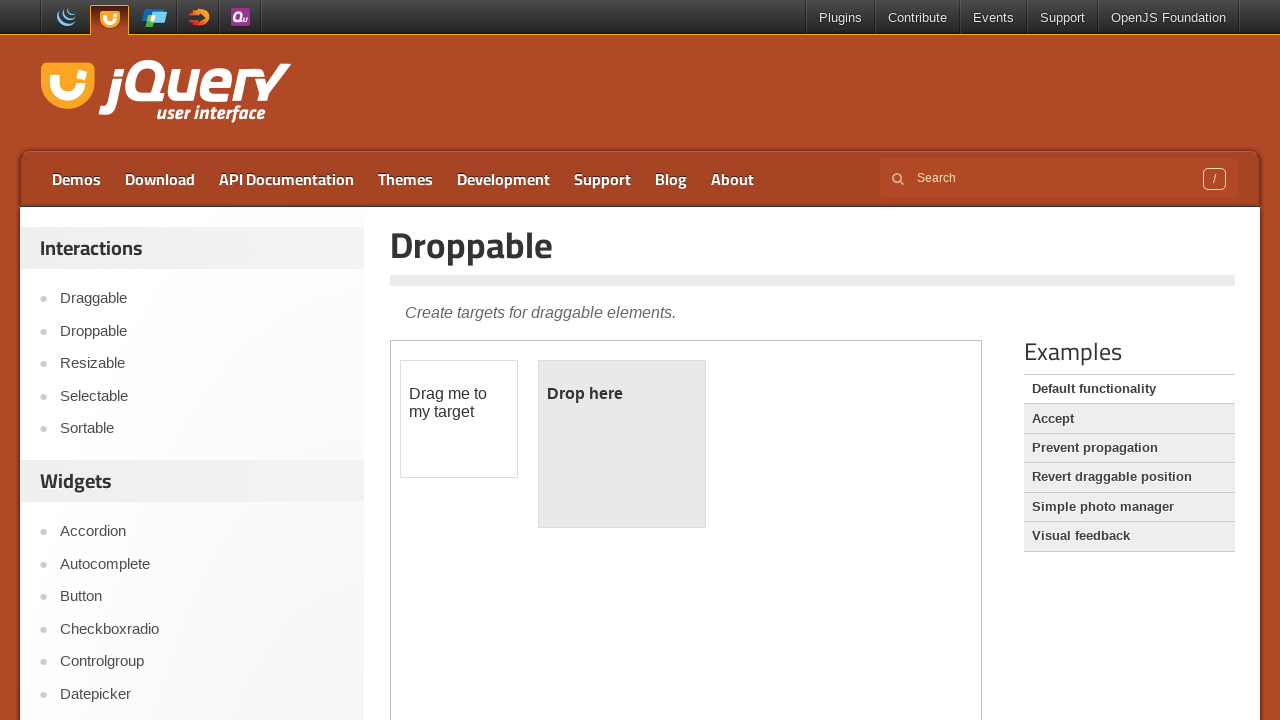

Retrieved bounding box for droppable element
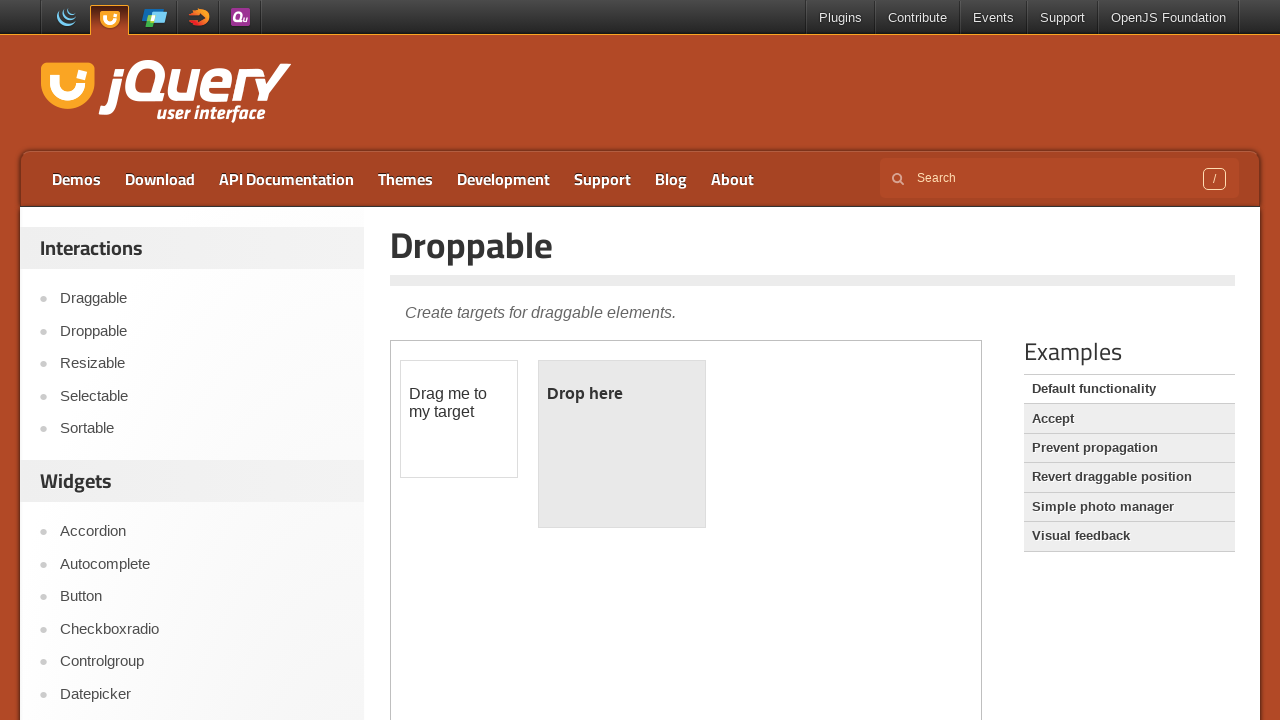

Moved mouse to center of draggable element at (459, 419)
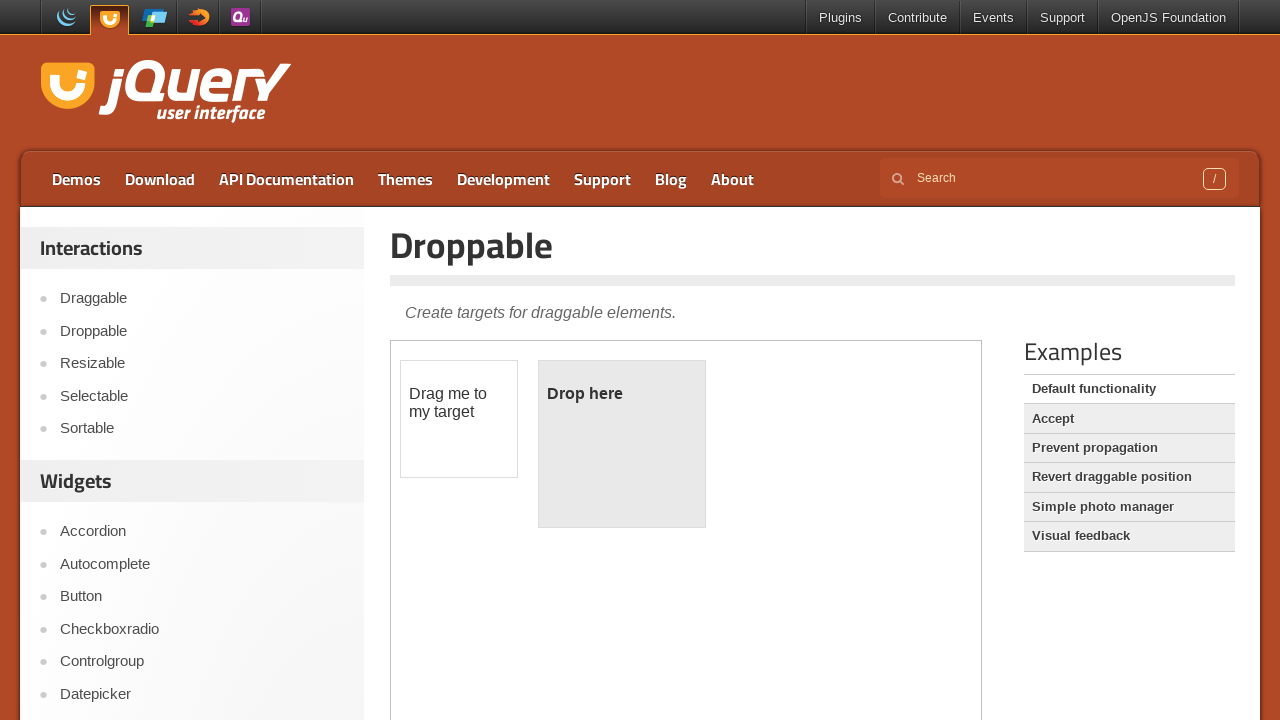

Pressed mouse button down on draggable element at (459, 419)
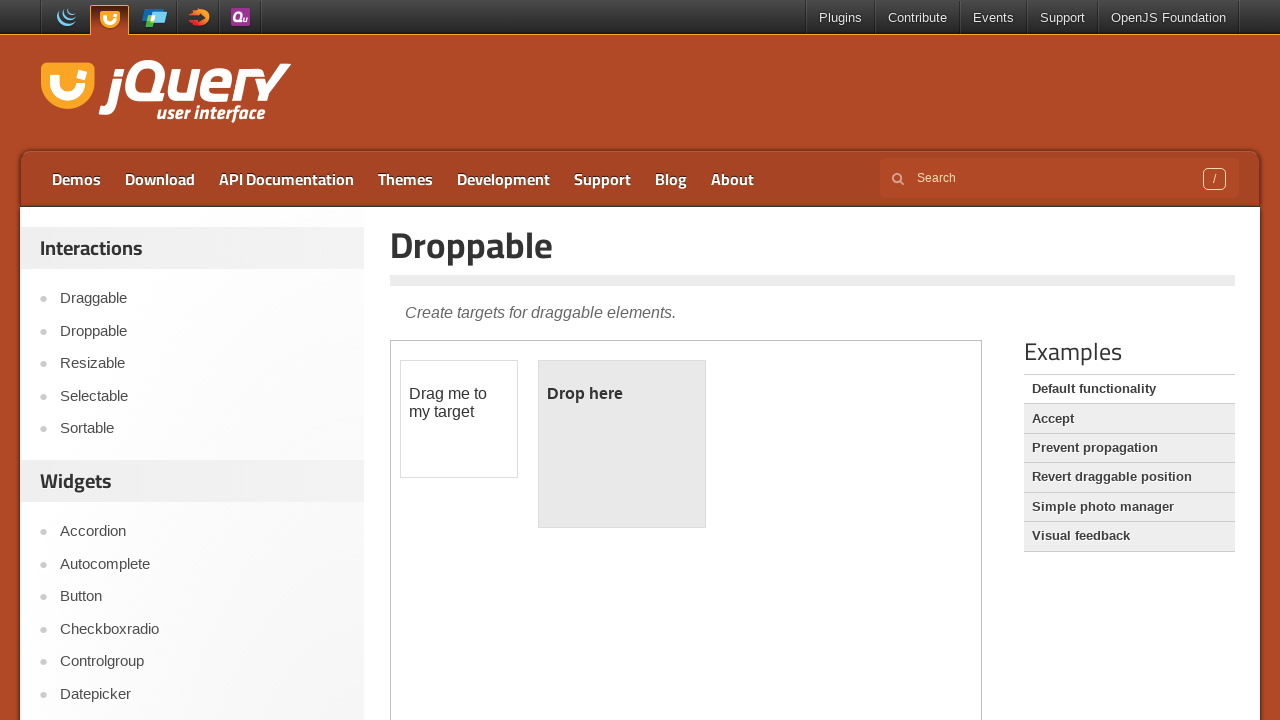

Moved mouse to center of droppable element at (622, 444)
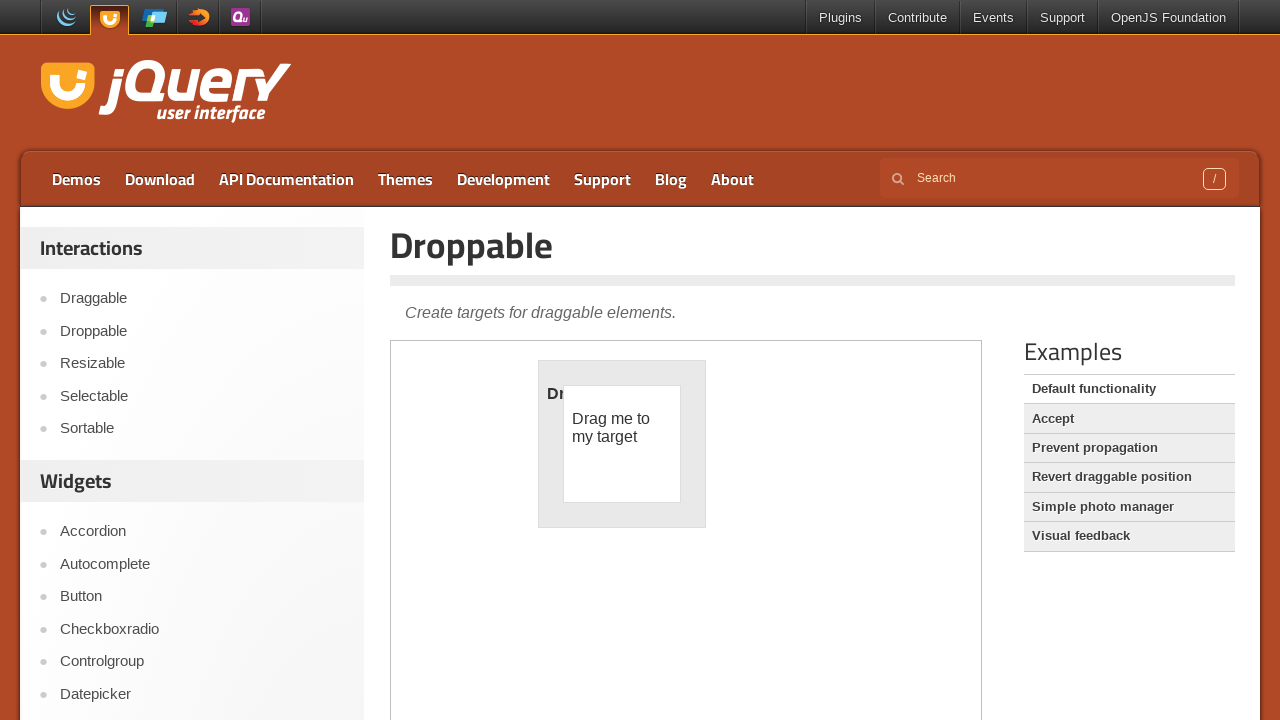

Released mouse button to complete drop operation at (622, 444)
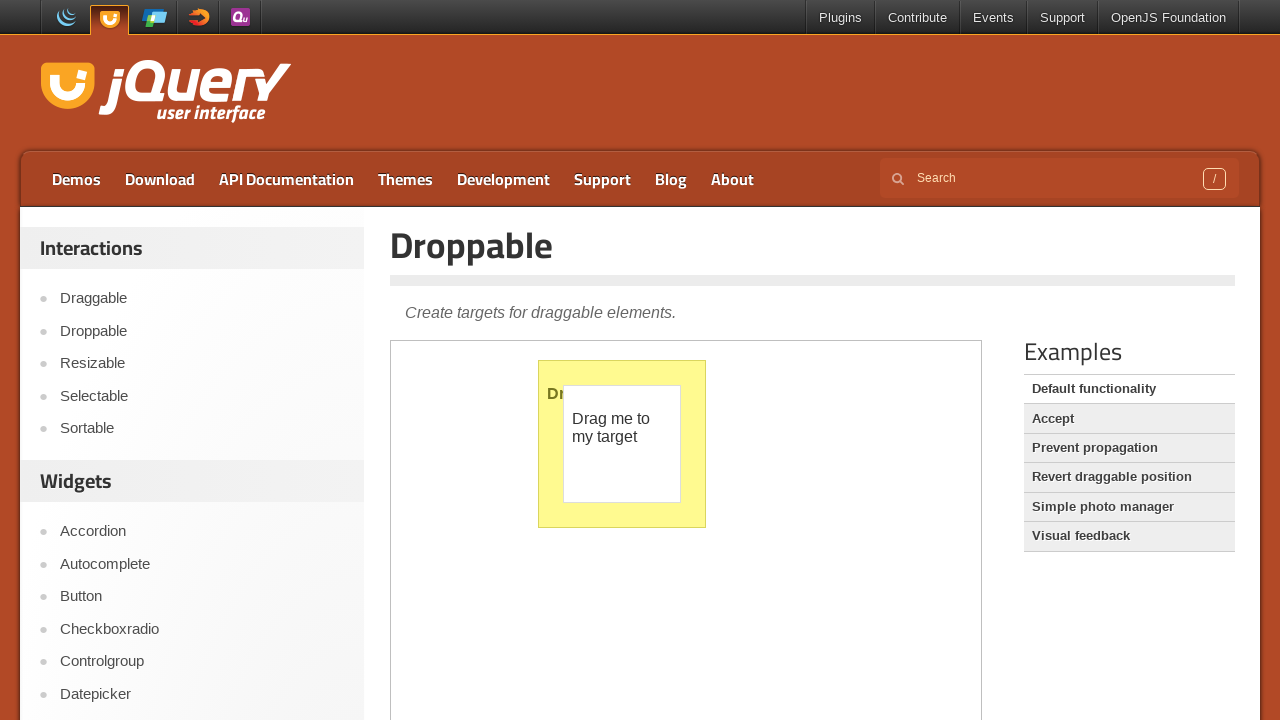

Verified drop was successful - droppable element shows 'Dropped!' text
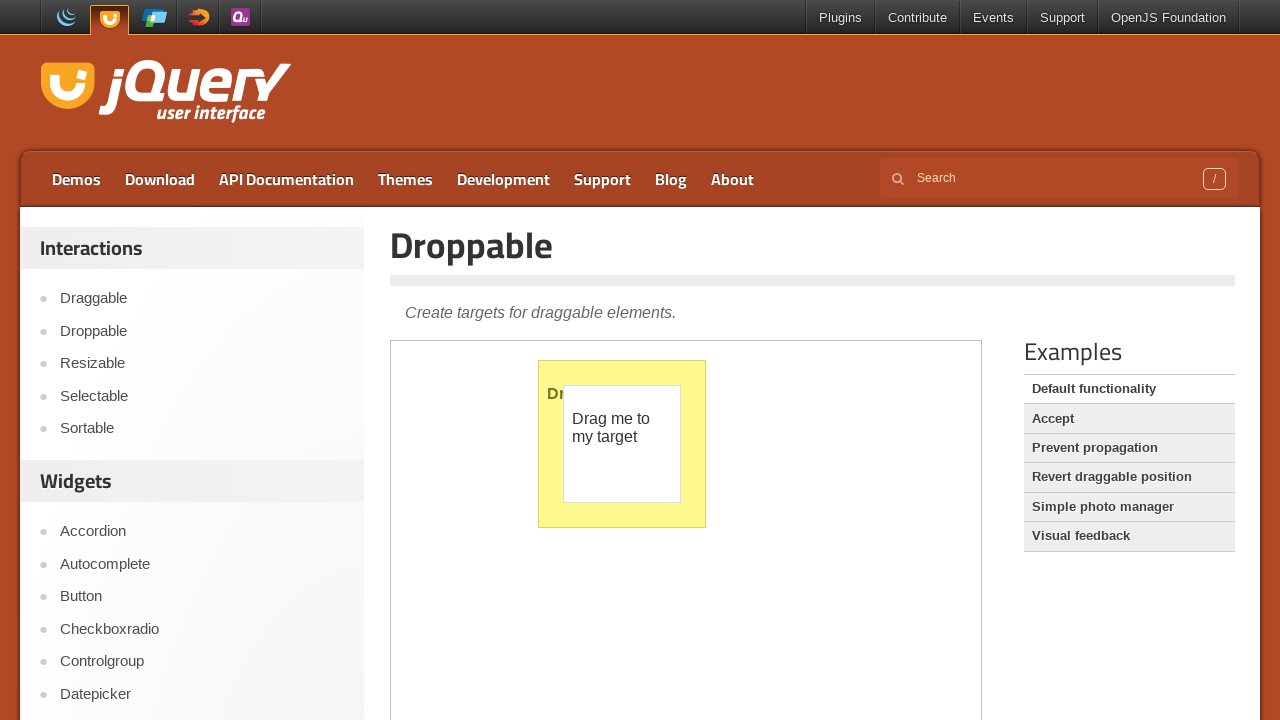

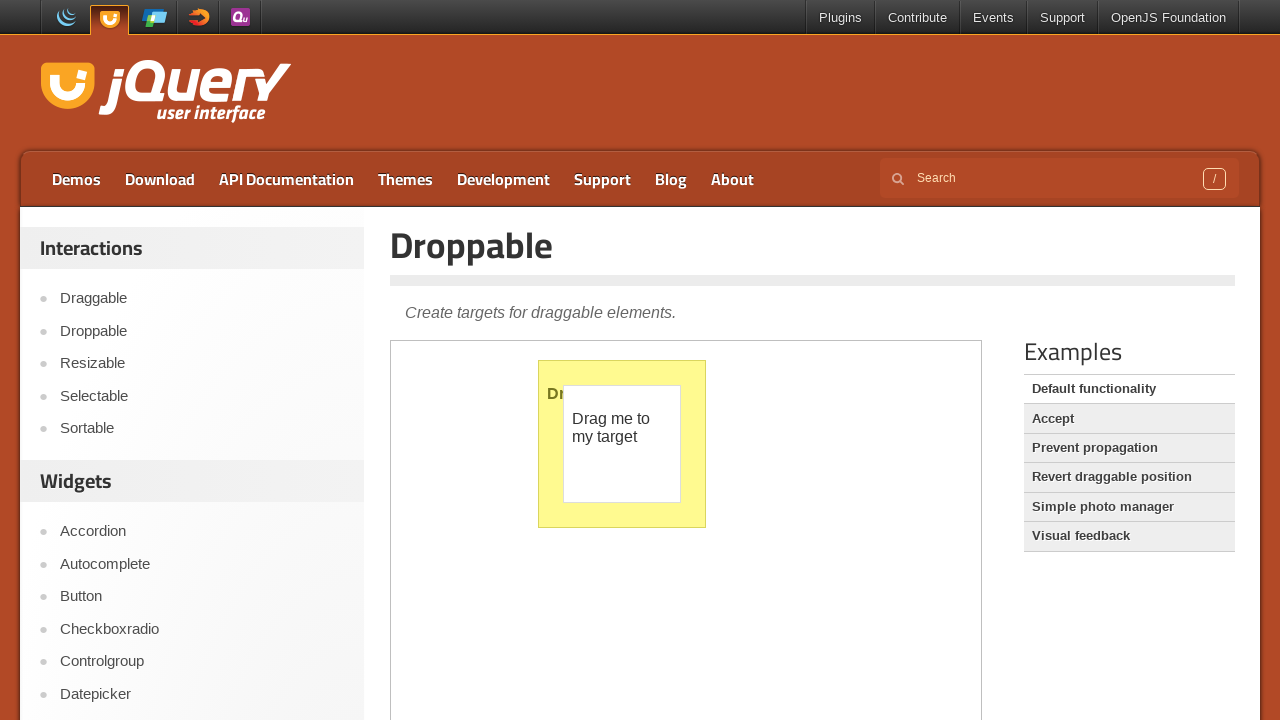